Navigates through the Syntax Projects website to the Simple Form Demo, enters a message, and clicks the show message button

Starting URL: http://syntaxprojects.com/index.php

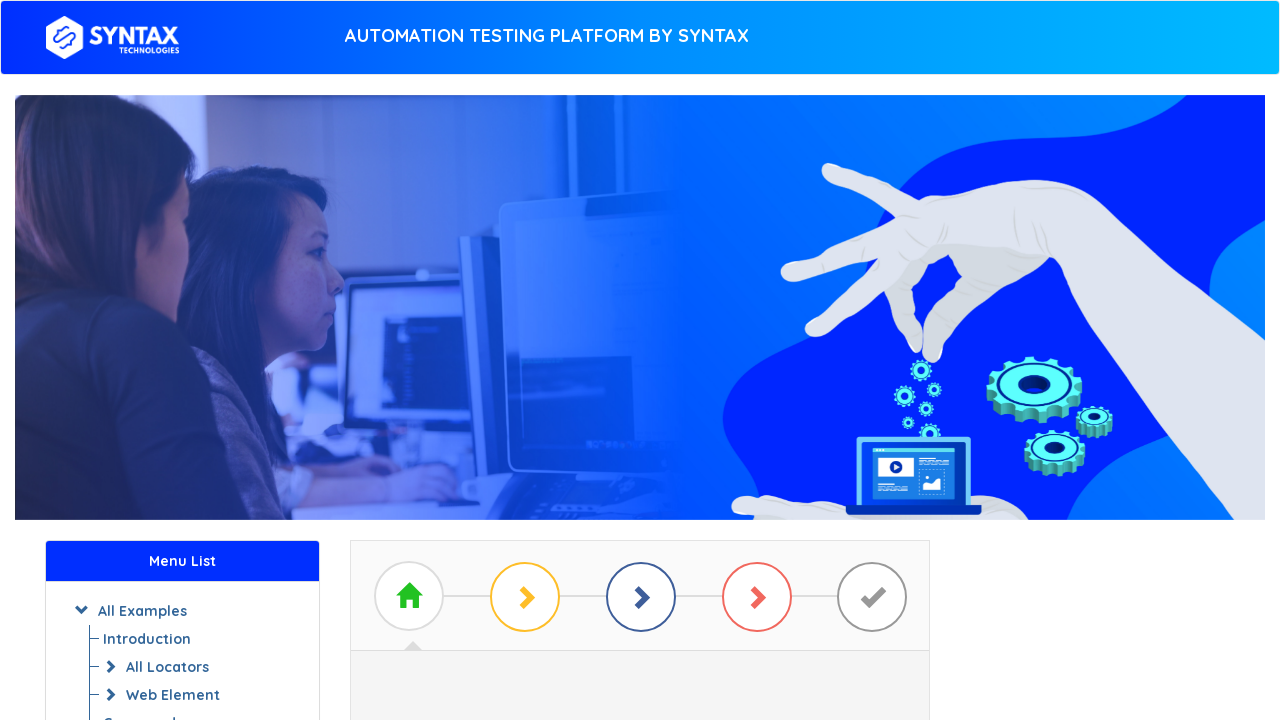

Navigated to Syntax Projects homepage
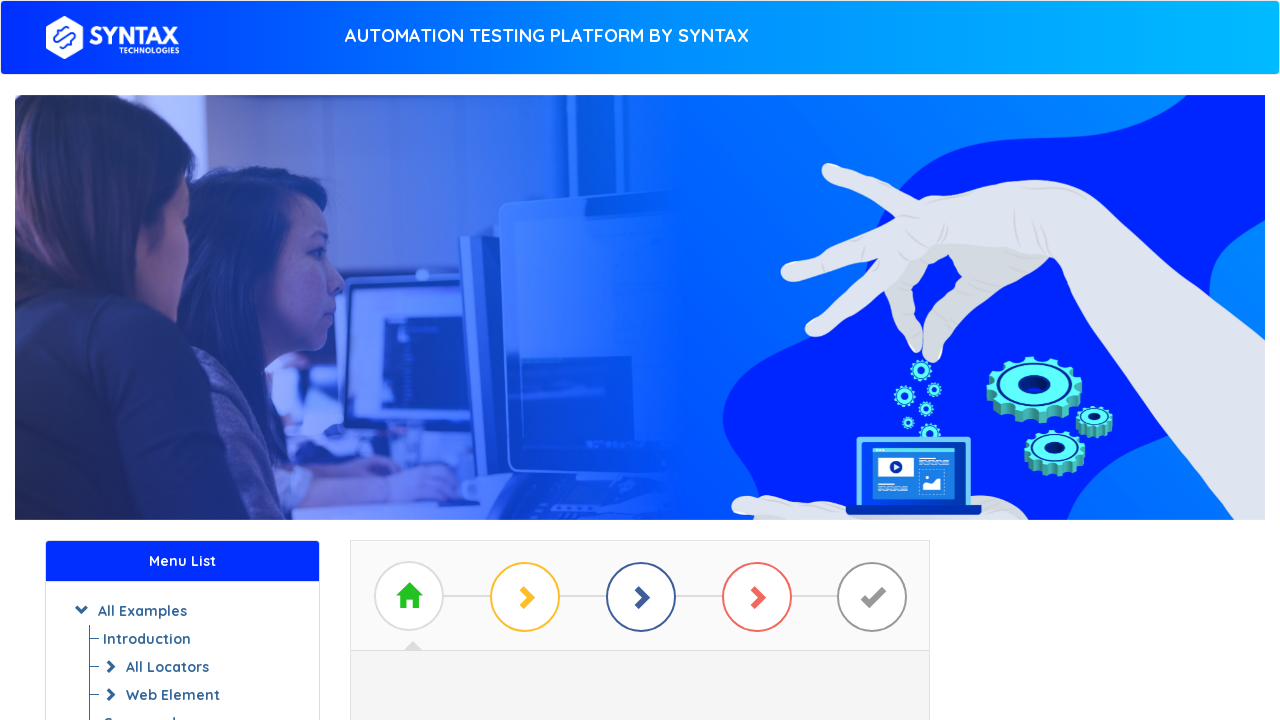

Clicked 'Start Practising' link at (640, 372) on xpath=//a[text() = ' Start Practising ']
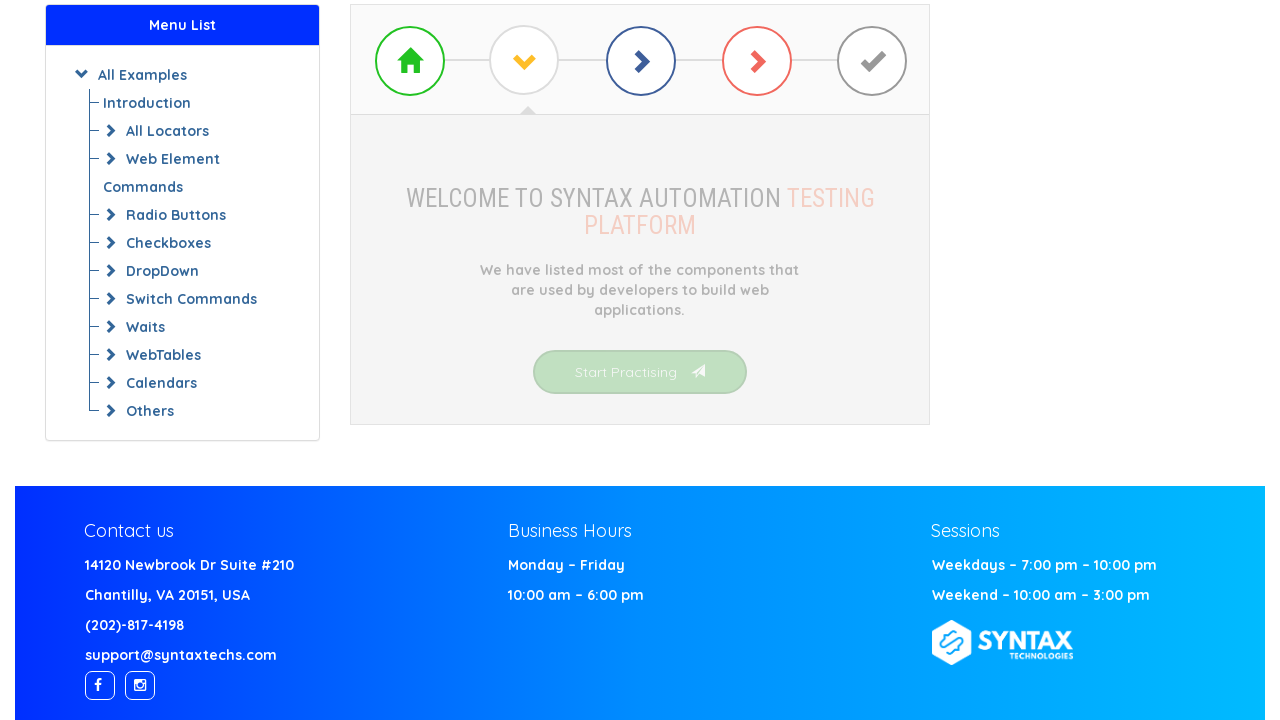

Simple Form Demo link loaded
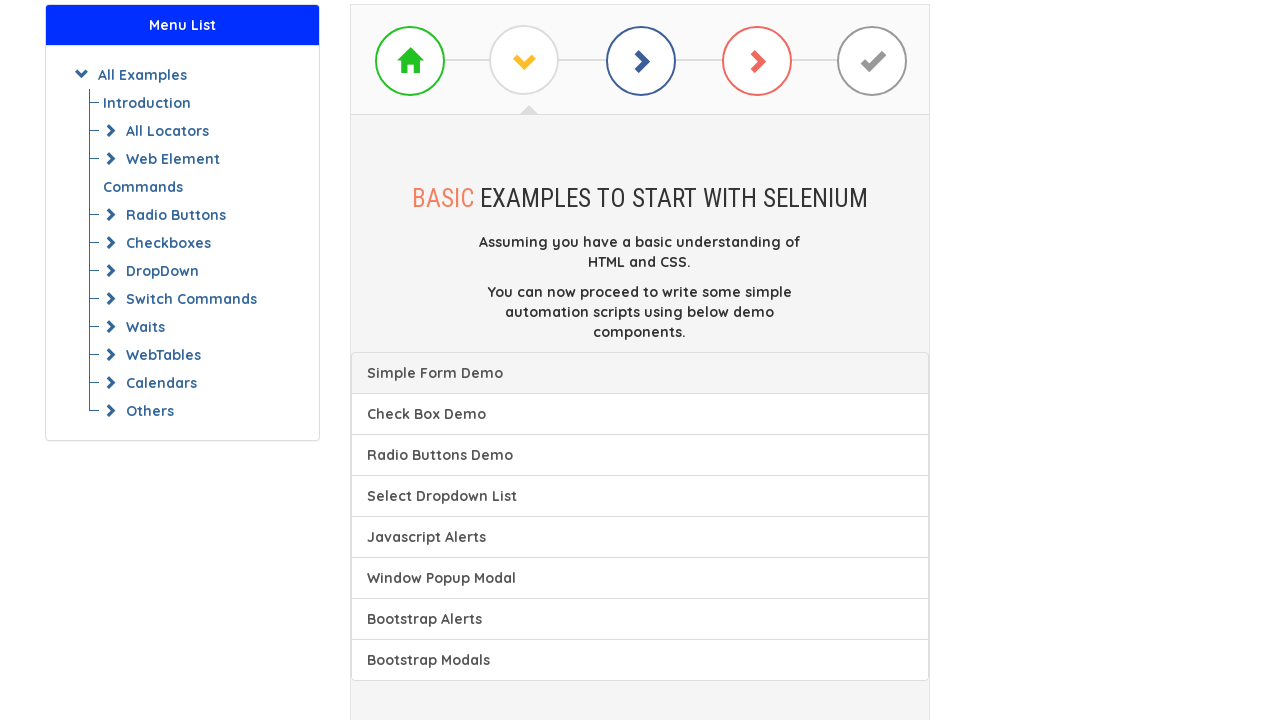

Clicked 'Simple Form Demo' link at (640, 373) on xpath=//a[text() = 'Check Box Demo']/preceding-sibling::a
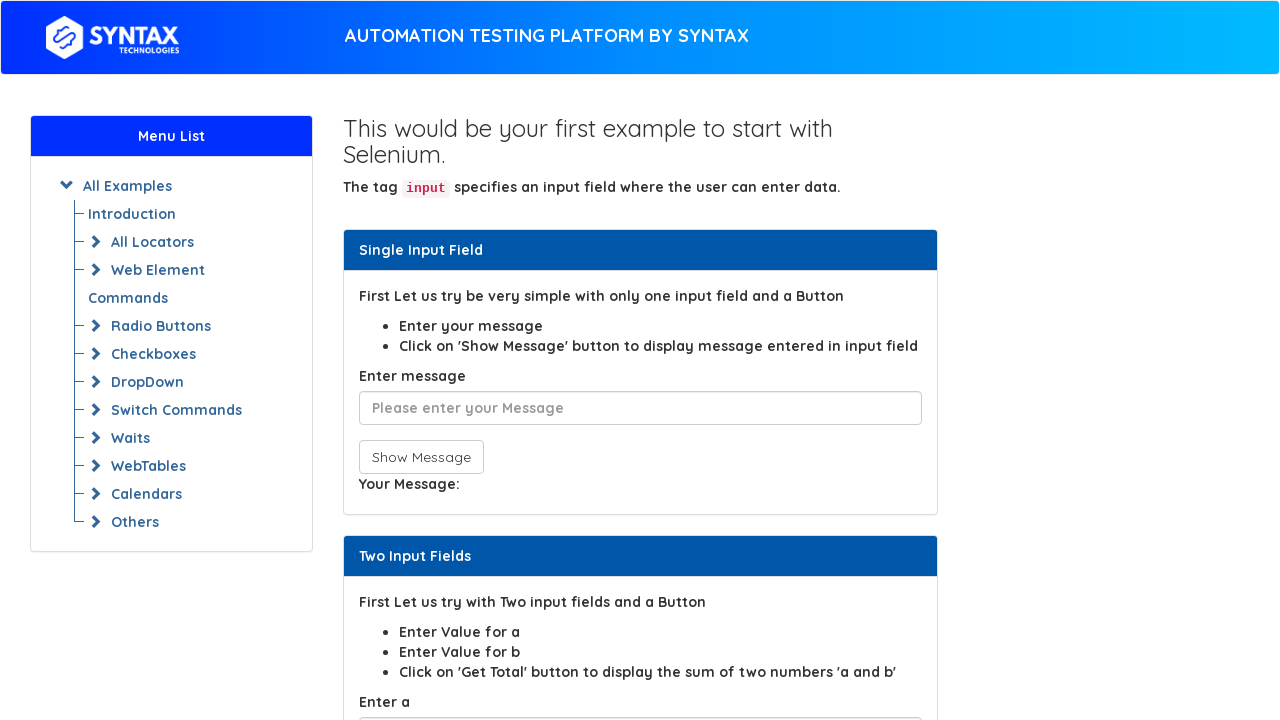

Entered 'Test automation message' in message field on //input[contains(@placeholder,'Message')]
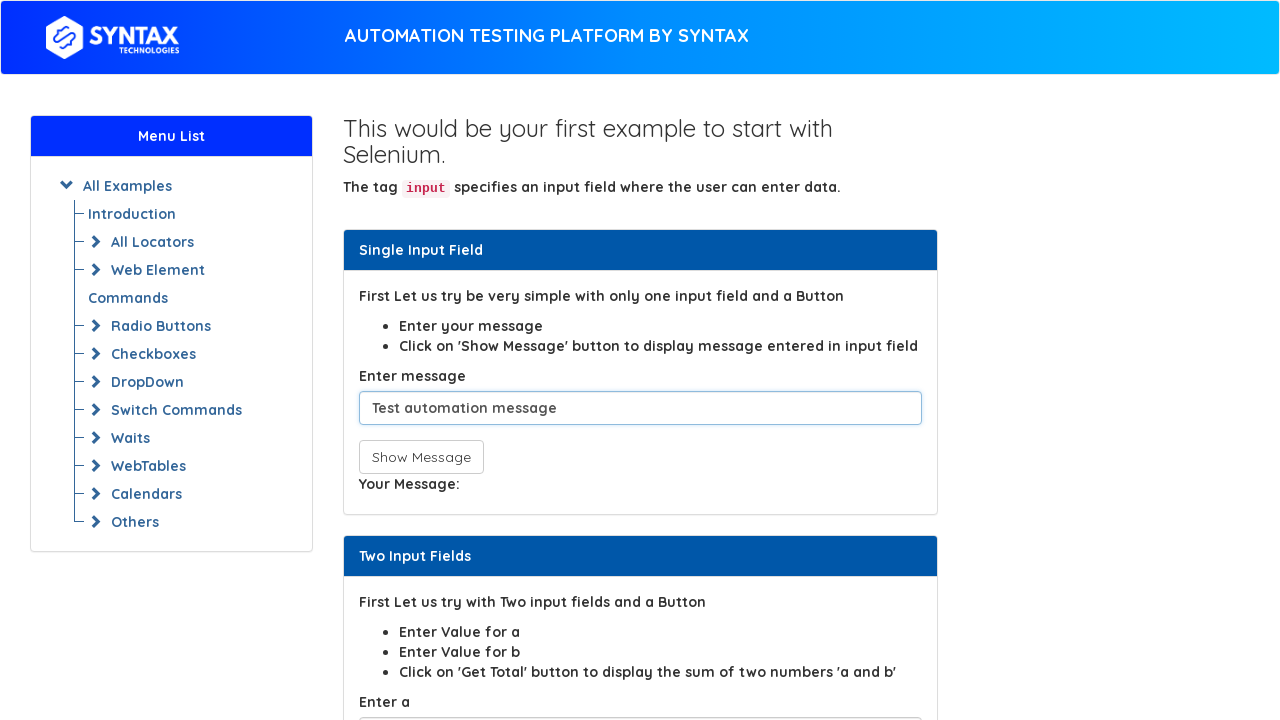

Clicked 'Show Message' button at (421, 457) on xpath=//button[@onclick = 'showInput();']
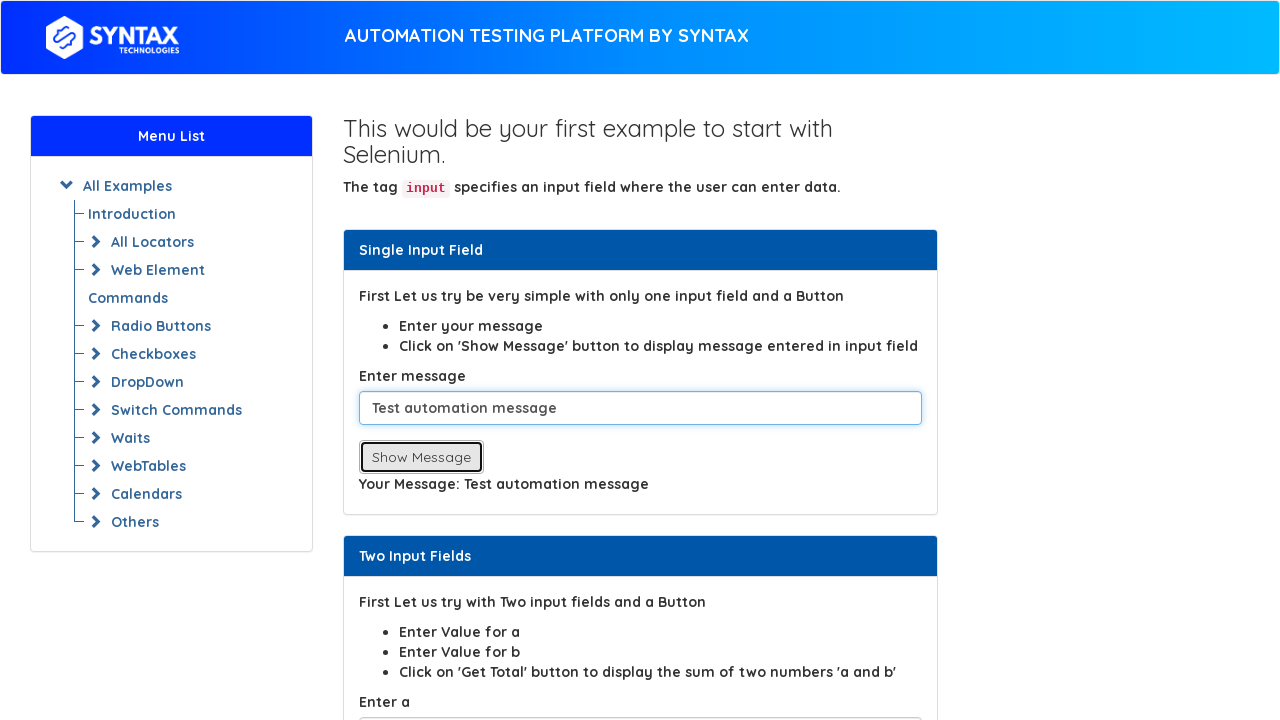

Waited for message to display
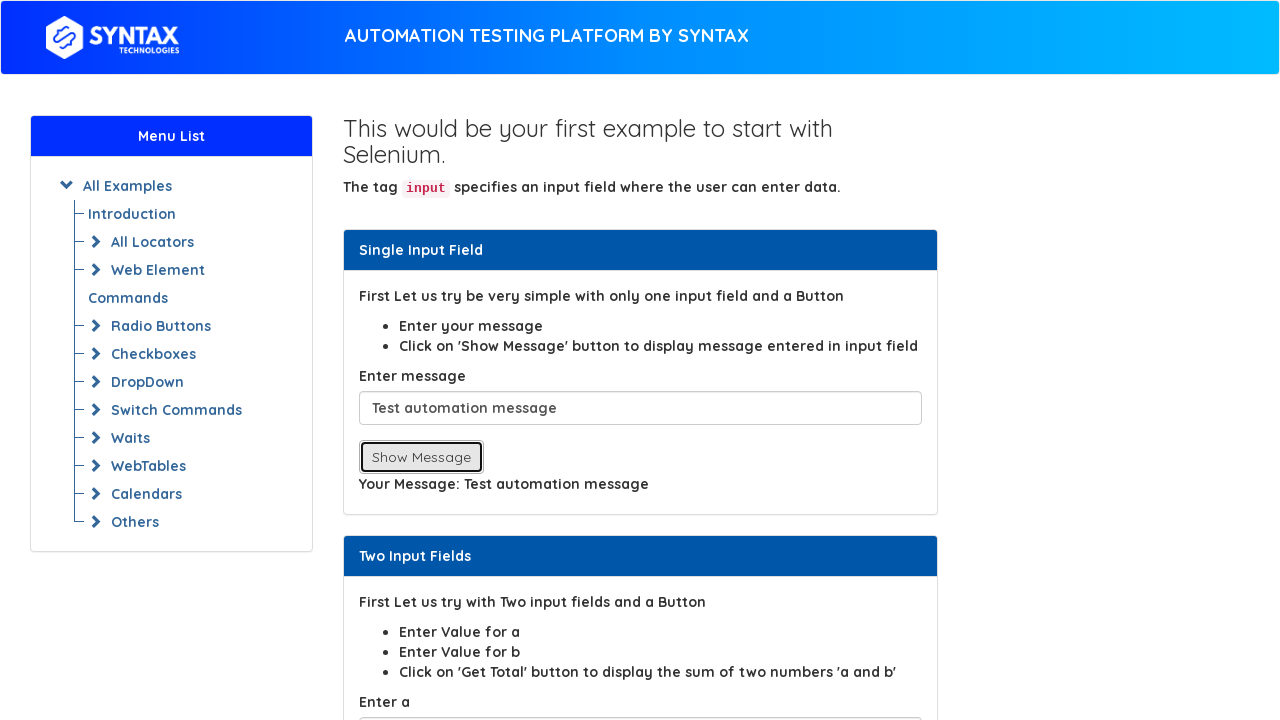

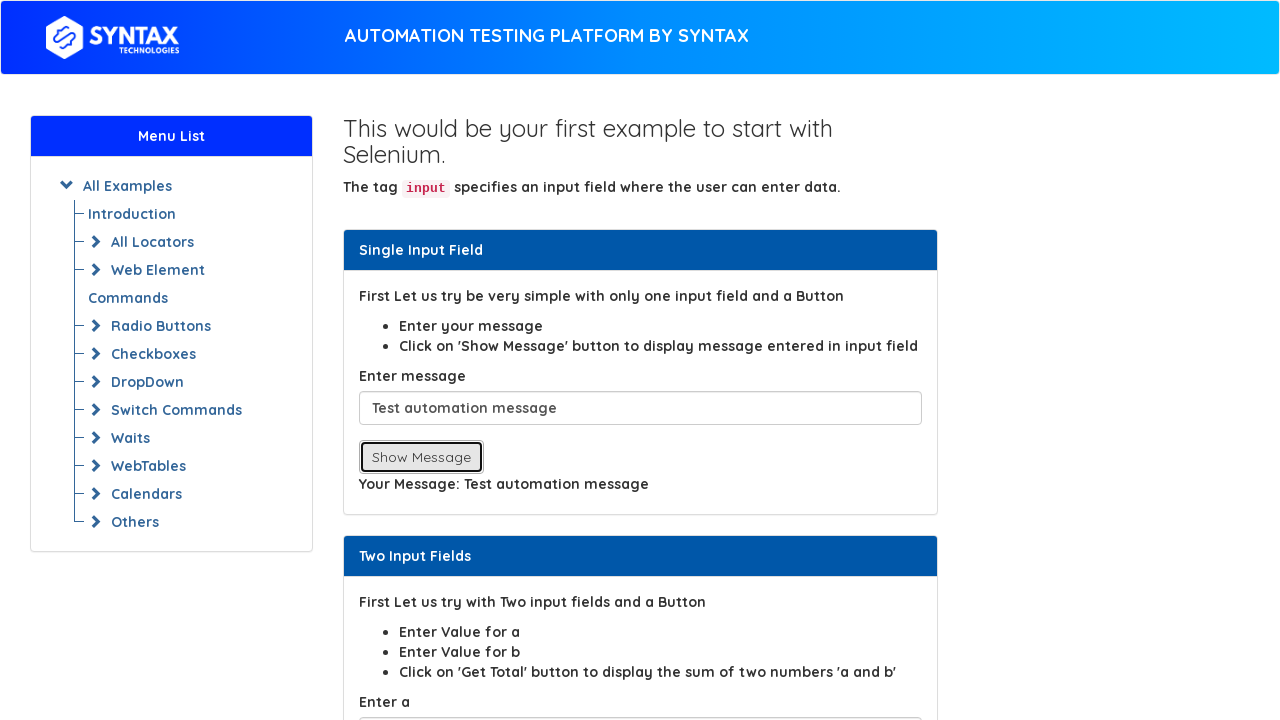